Tests navigation back to home page by clicking the home link and verifying the login section appears

Starting URL: https://parabank.parasoft.com/parabank/index.htm

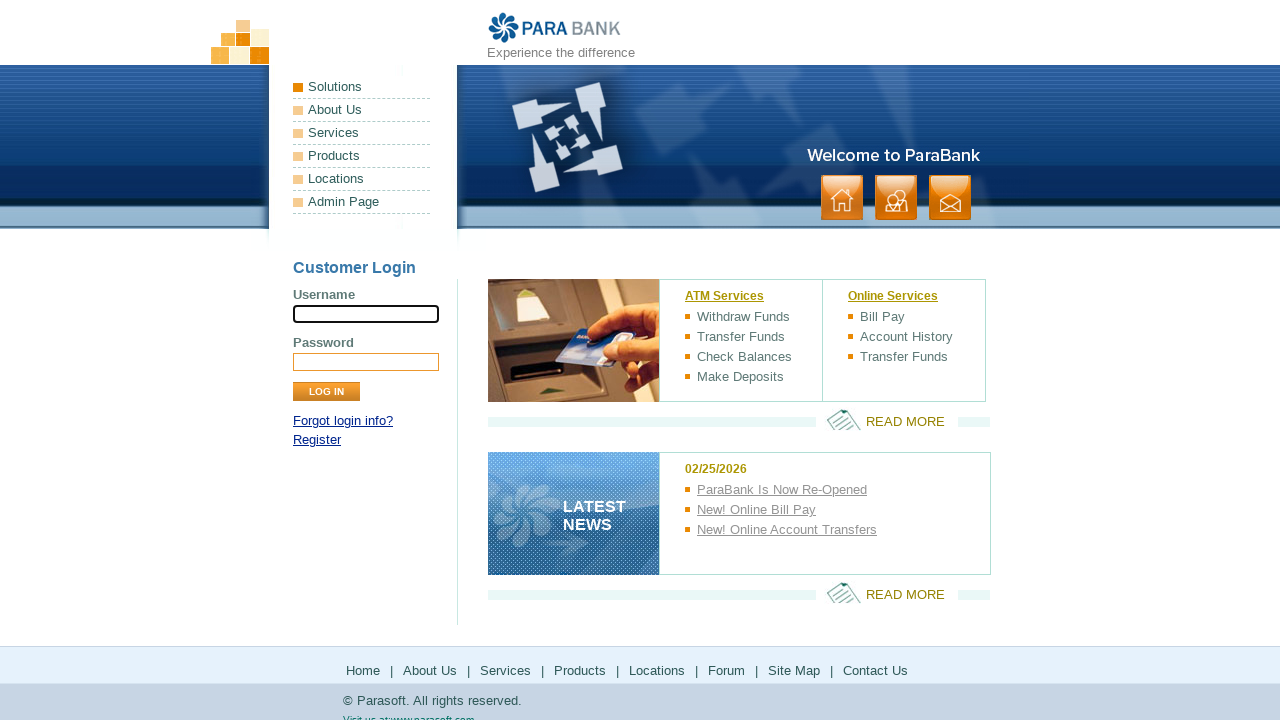

Clicked home link to navigate back to home page at (842, 198) on a:has-text('home')
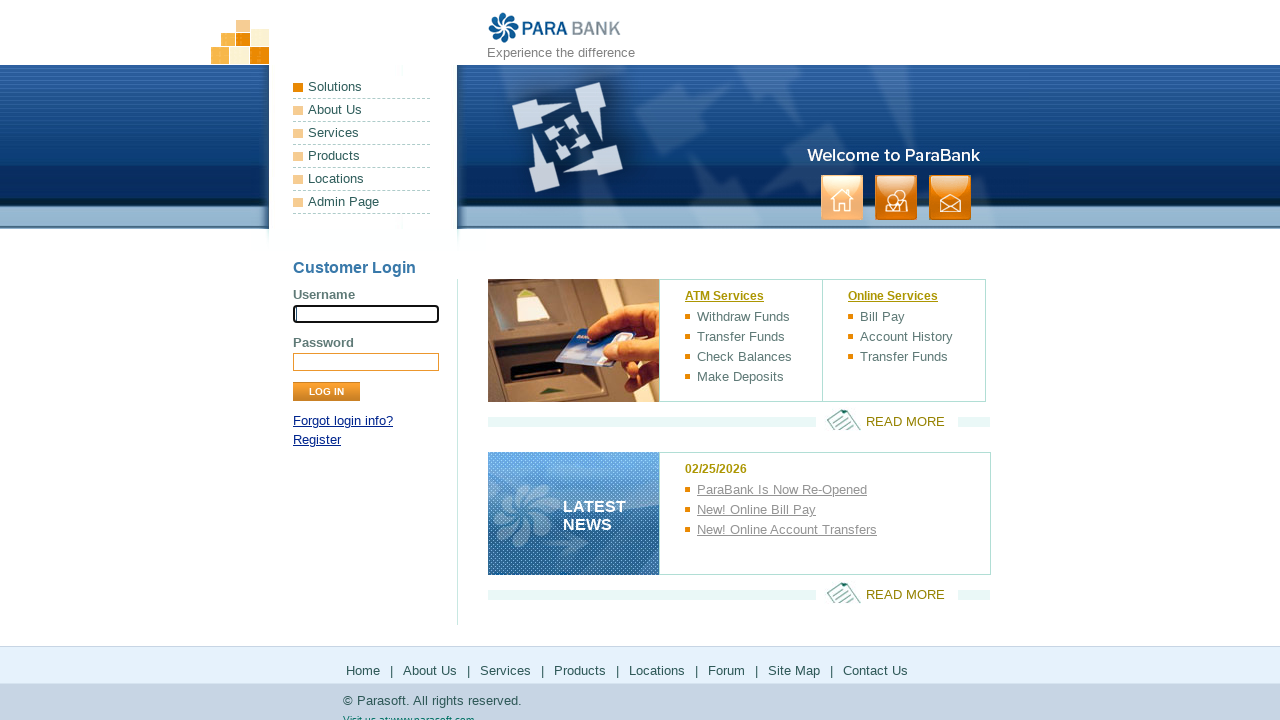

Verified Customer Login section appears on home page
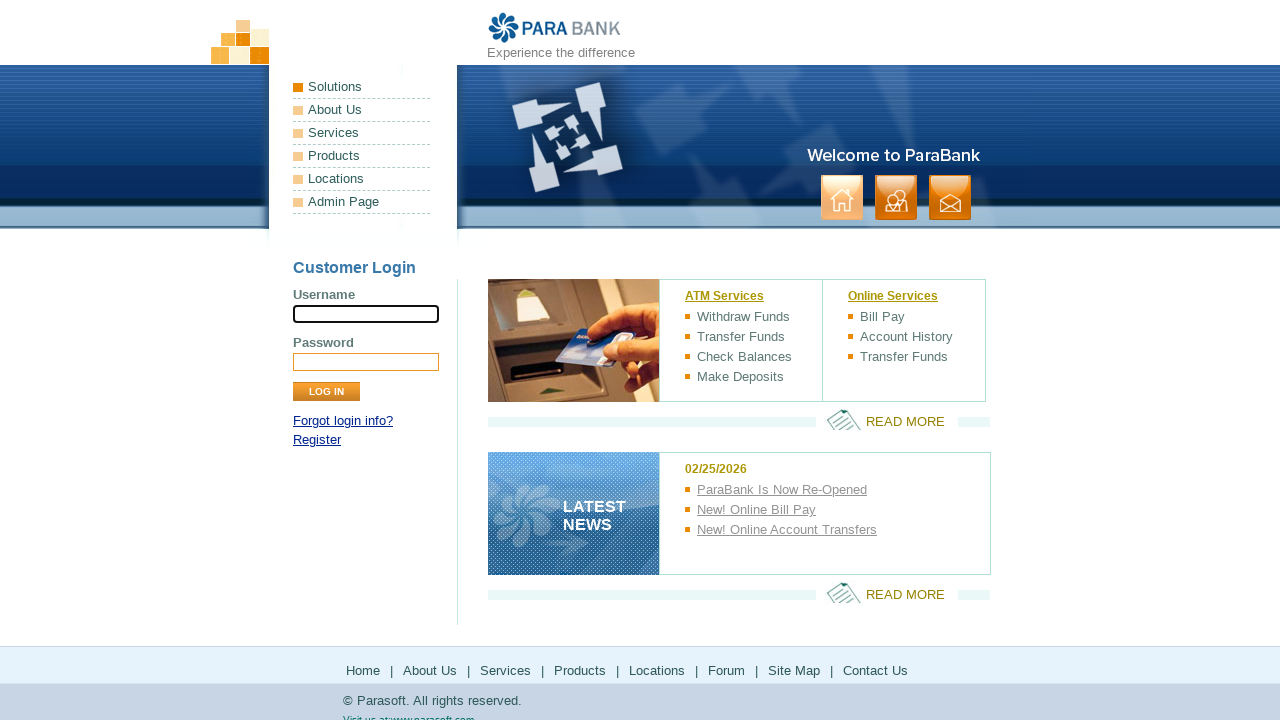

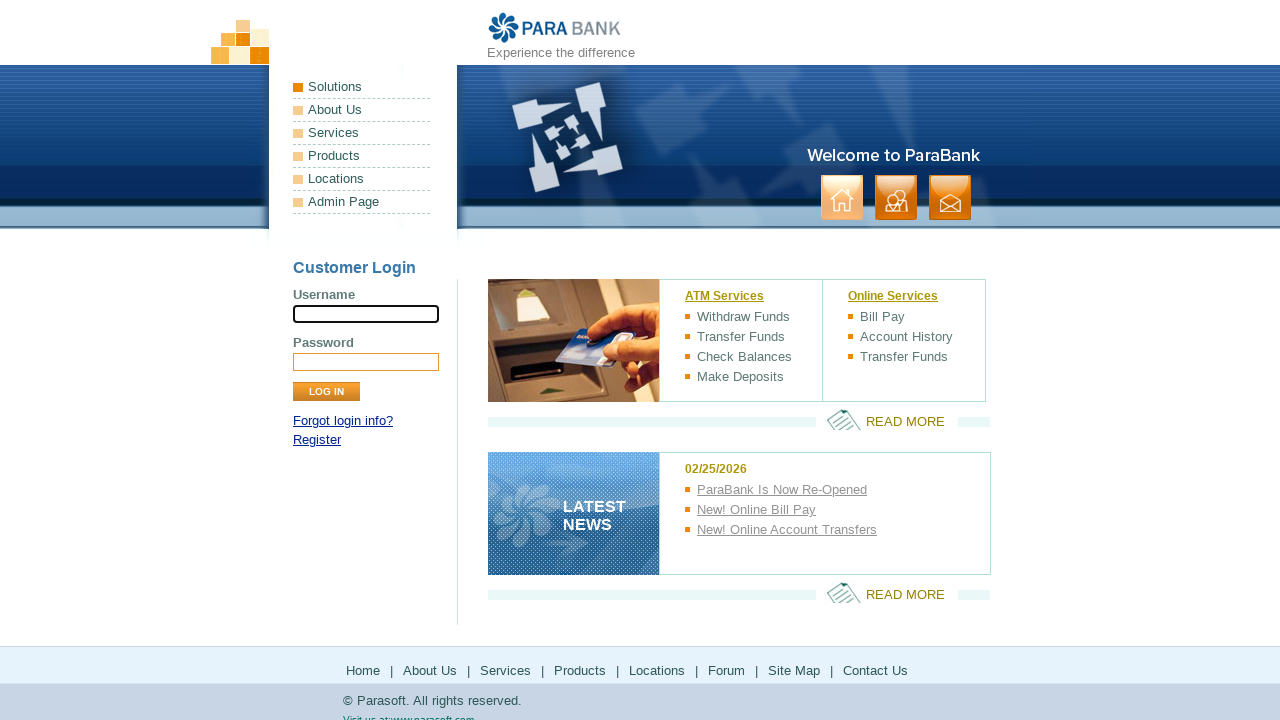